Tests that clicking "Clear completed" removes completed items from the list.

Starting URL: https://demo.playwright.dev/todomvc

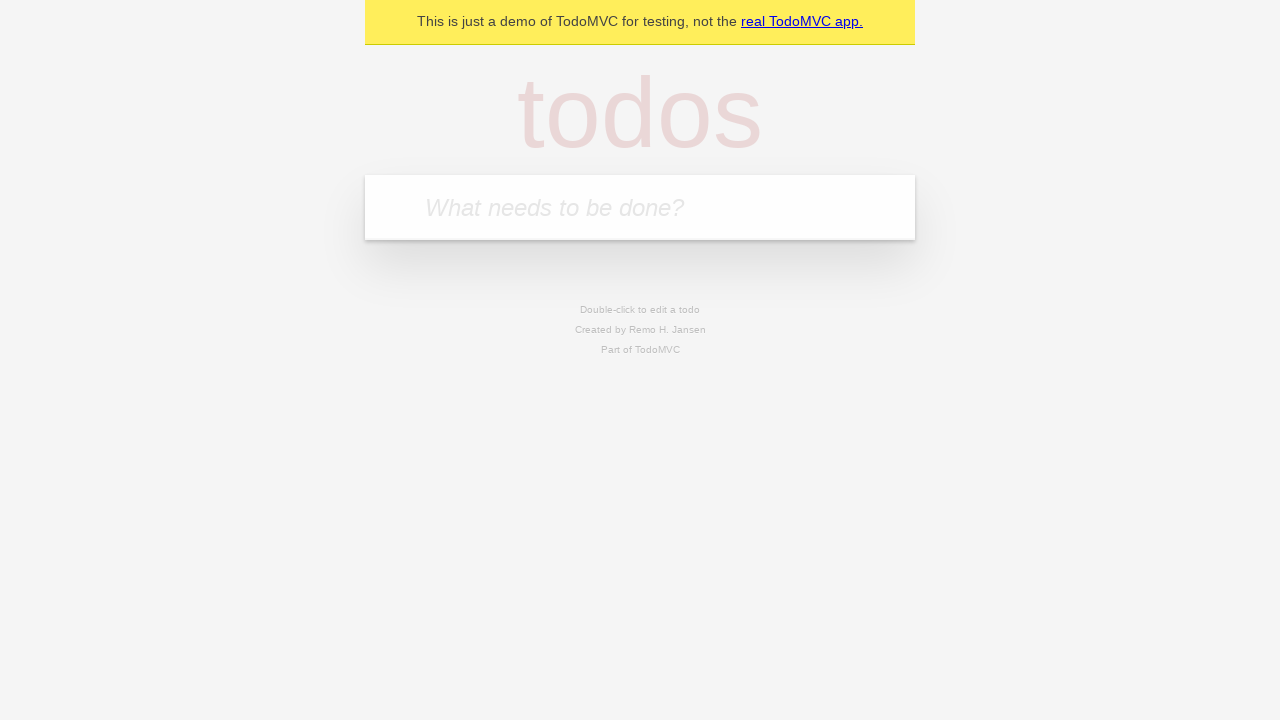

Filled todo input with 'buy some cheese' on internal:attr=[placeholder="What needs to be done?"i]
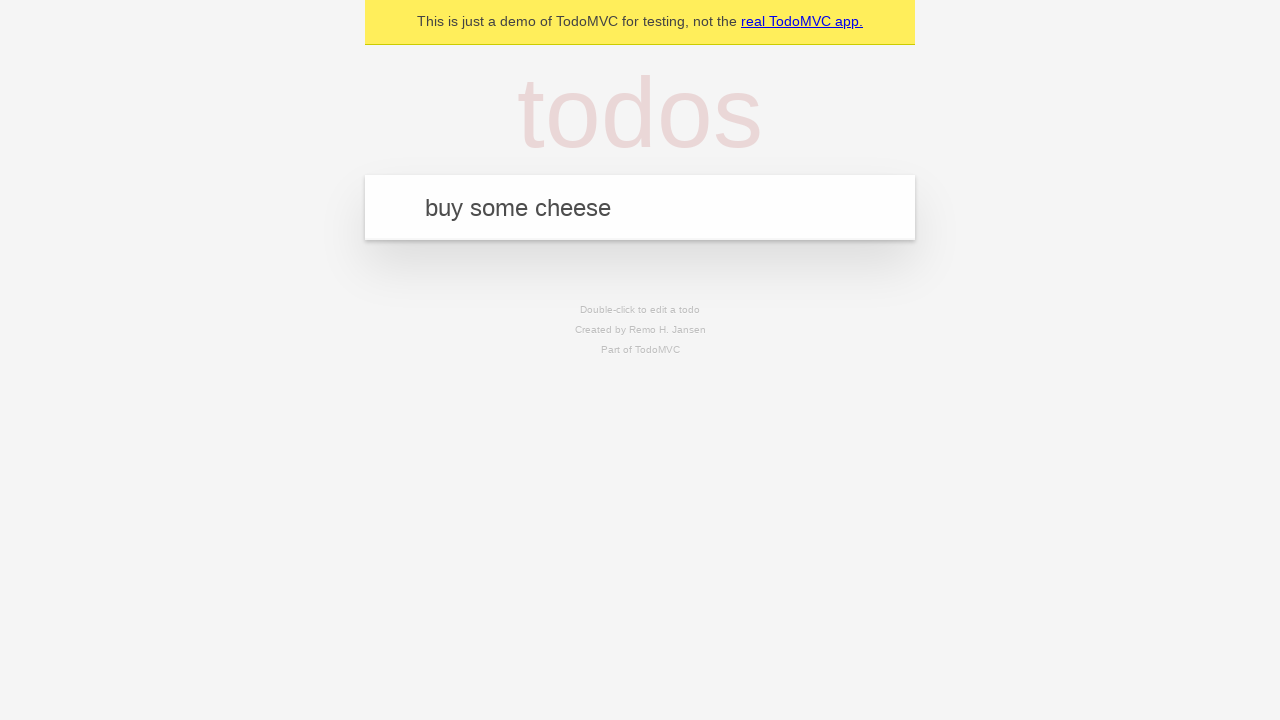

Pressed Enter to add first todo on internal:attr=[placeholder="What needs to be done?"i]
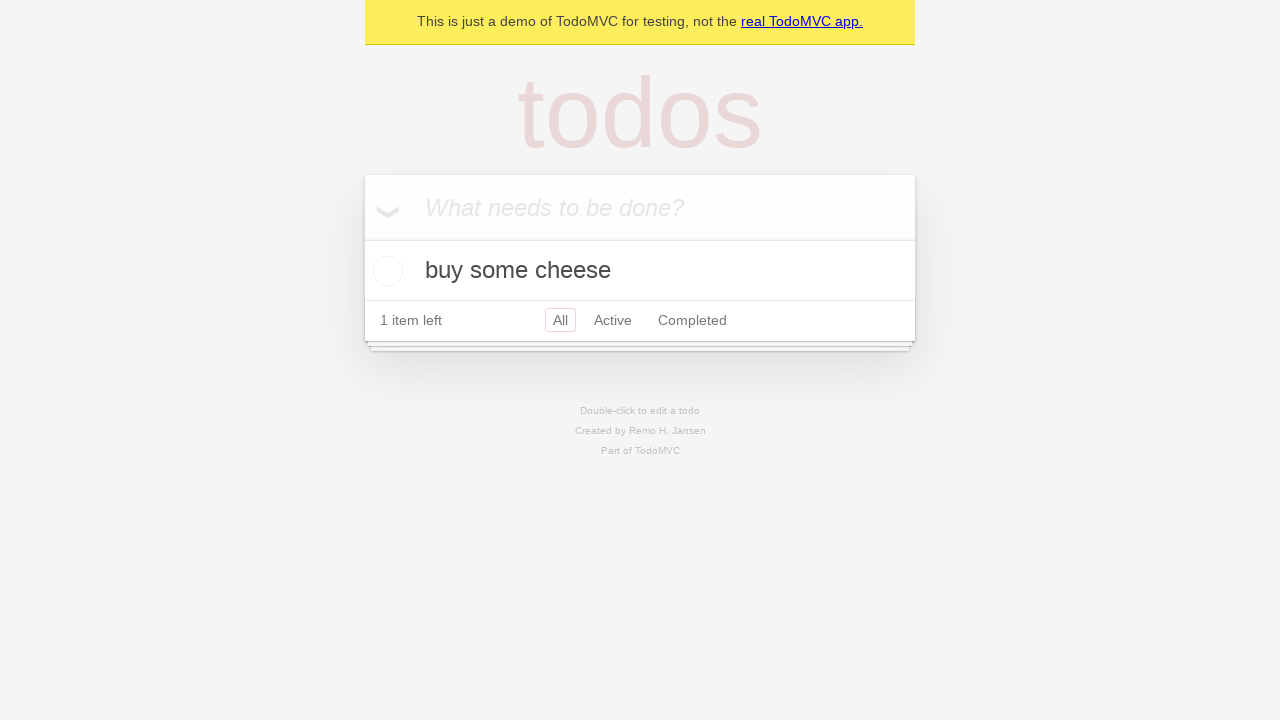

Filled todo input with 'feed the cat' on internal:attr=[placeholder="What needs to be done?"i]
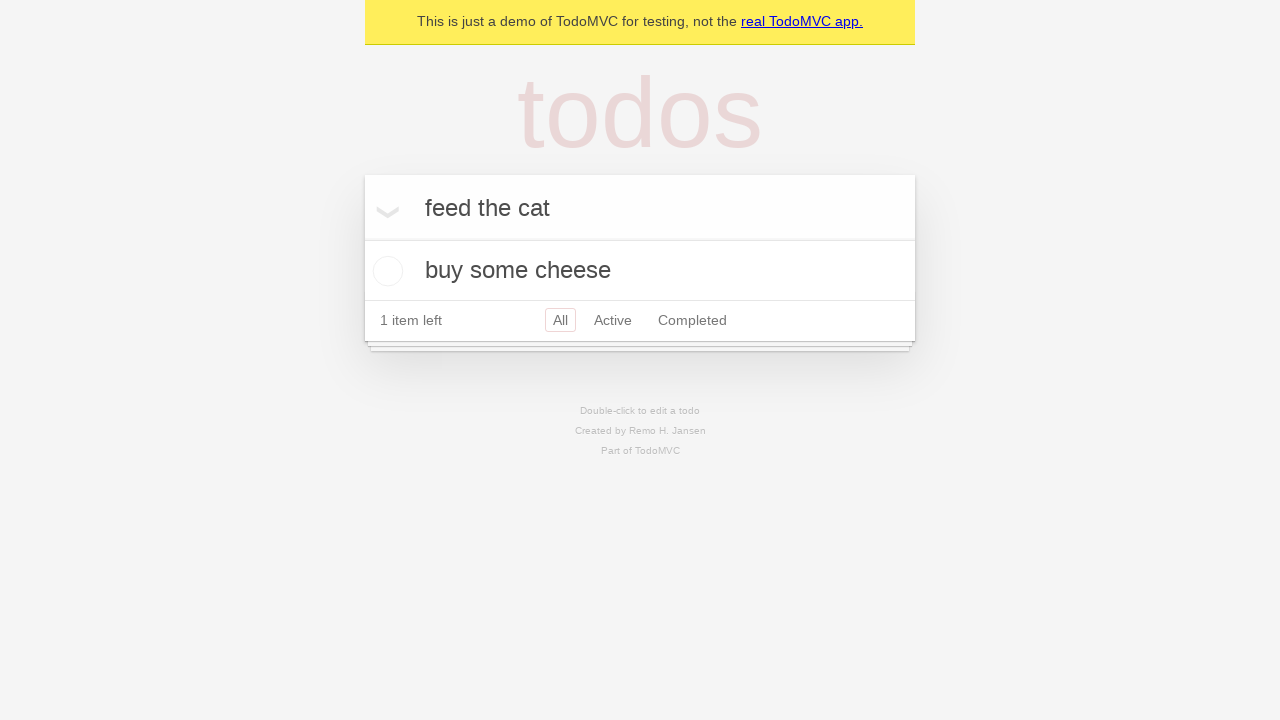

Pressed Enter to add second todo on internal:attr=[placeholder="What needs to be done?"i]
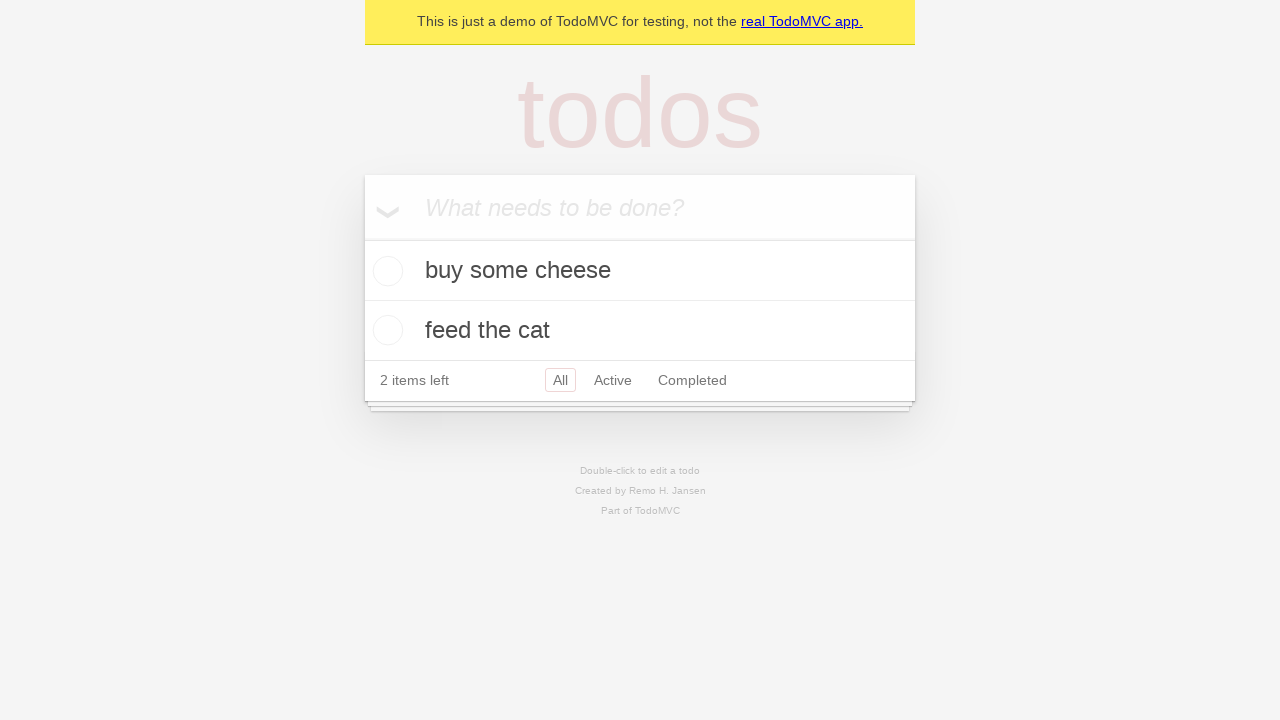

Filled todo input with 'book a doctors appointment' on internal:attr=[placeholder="What needs to be done?"i]
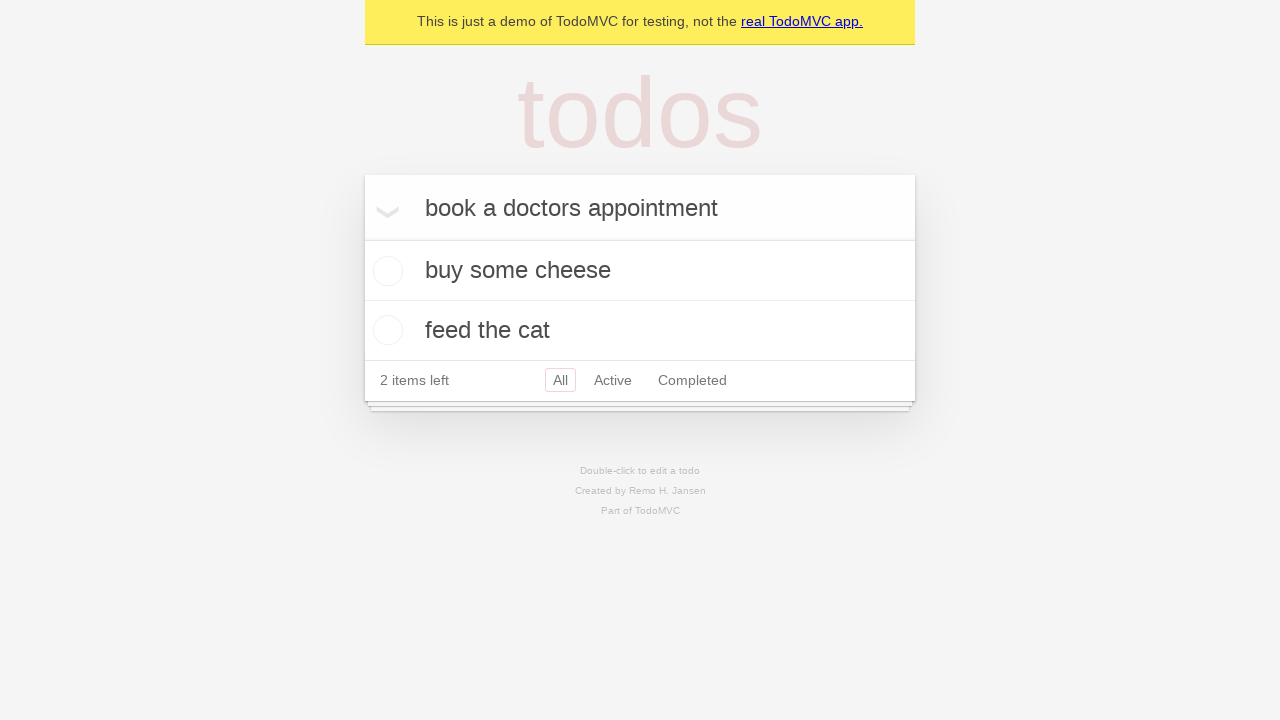

Pressed Enter to add third todo on internal:attr=[placeholder="What needs to be done?"i]
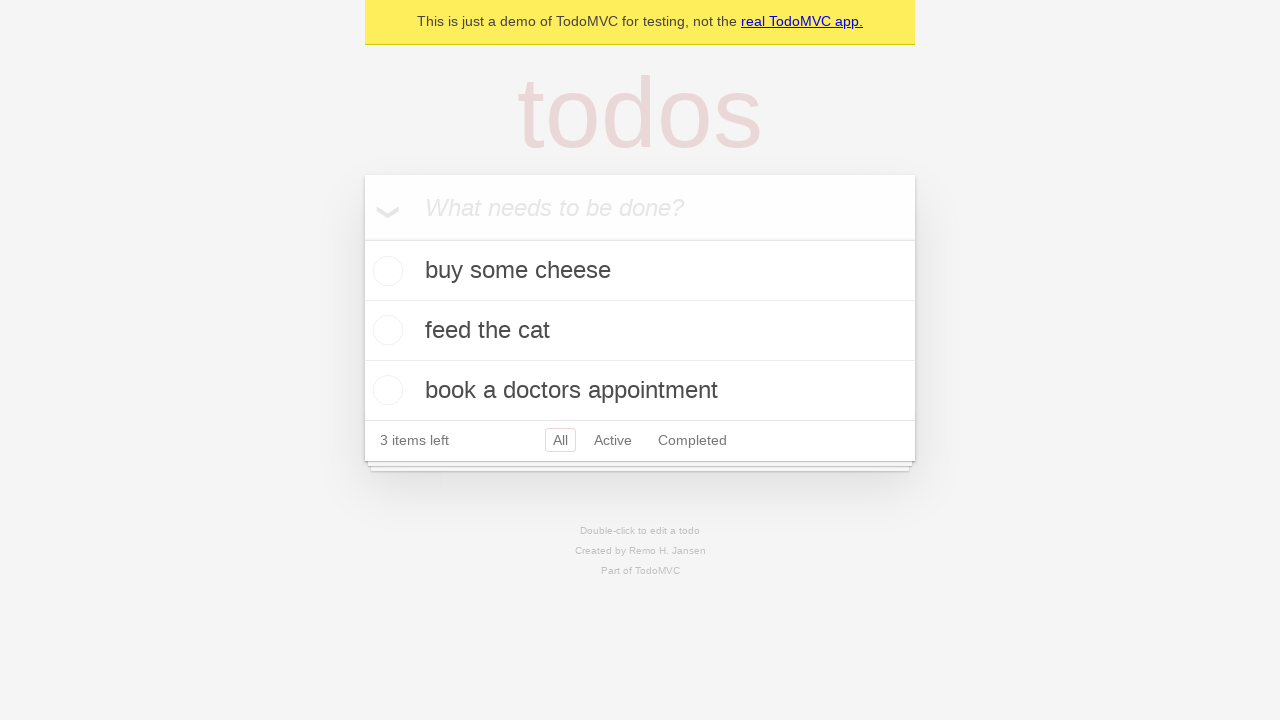

Waited for all three todos to be added to localStorage
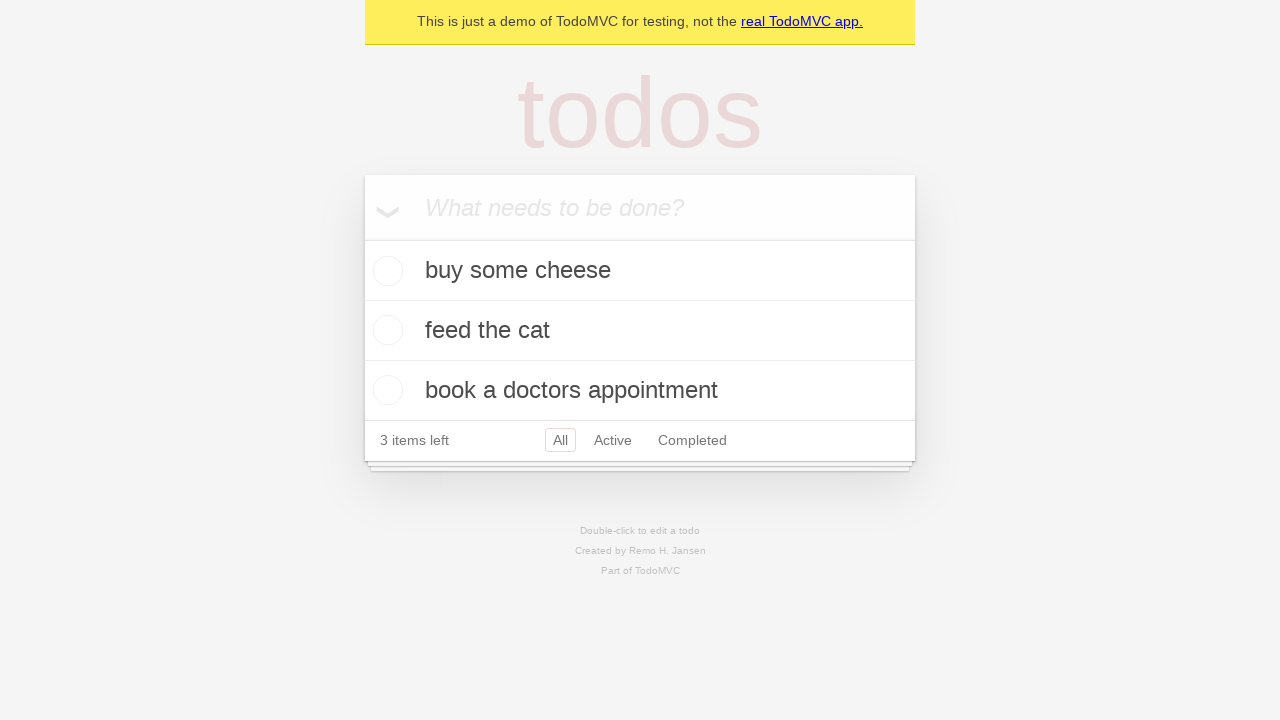

Checked the second todo item checkbox at (385, 330) on internal:testid=[data-testid="todo-item"s] >> nth=1 >> internal:role=checkbox
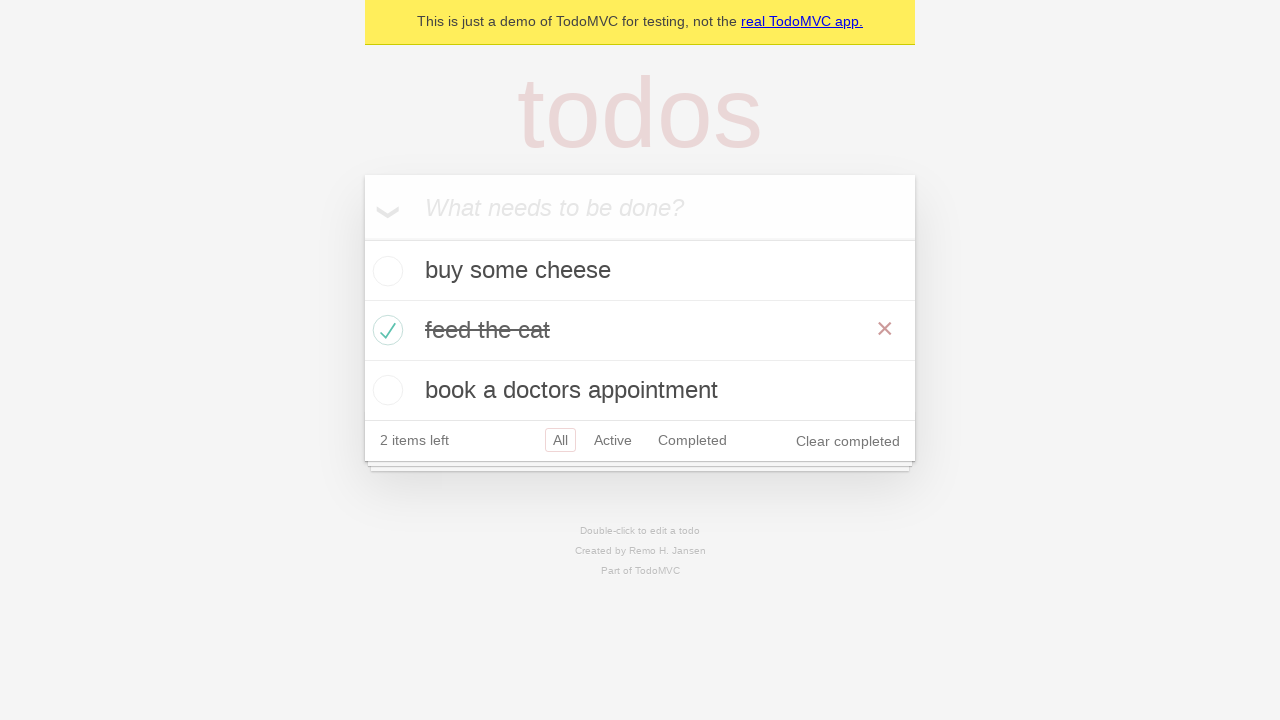

Clicked 'Clear completed' button to remove completed items at (848, 441) on internal:role=button[name="Clear completed"i]
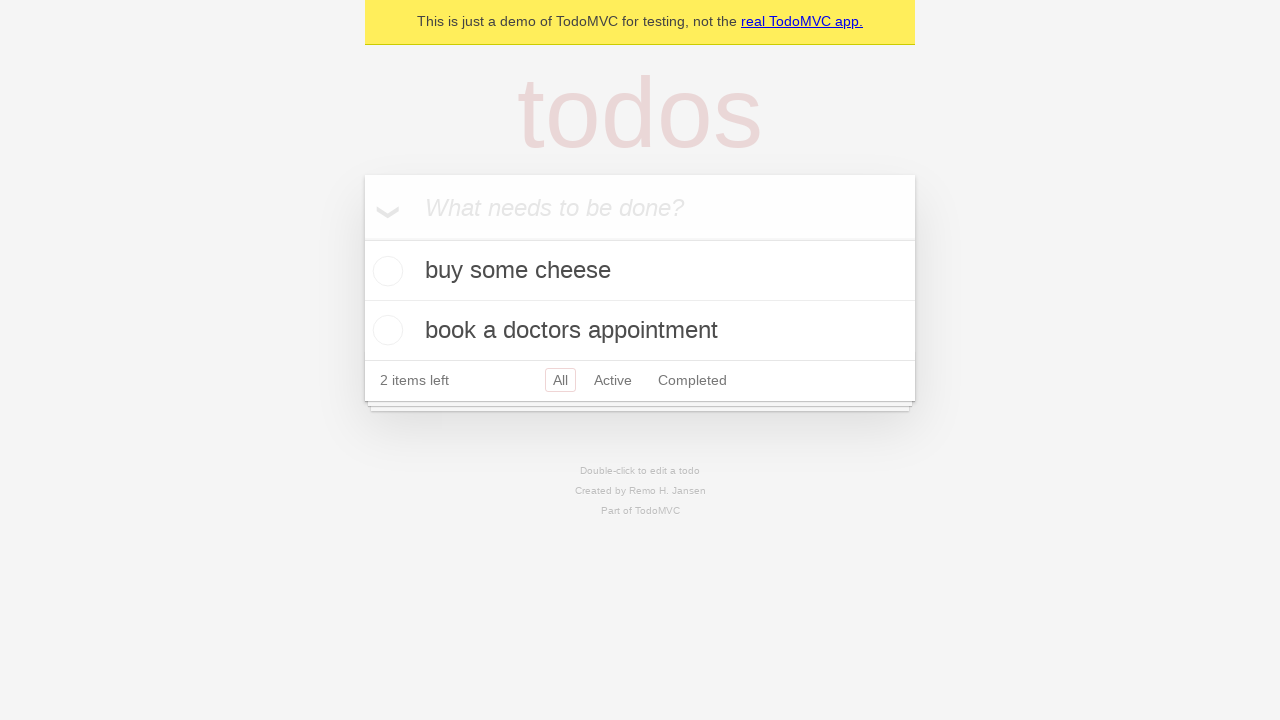

Waited for todo items to update after clearing completed items
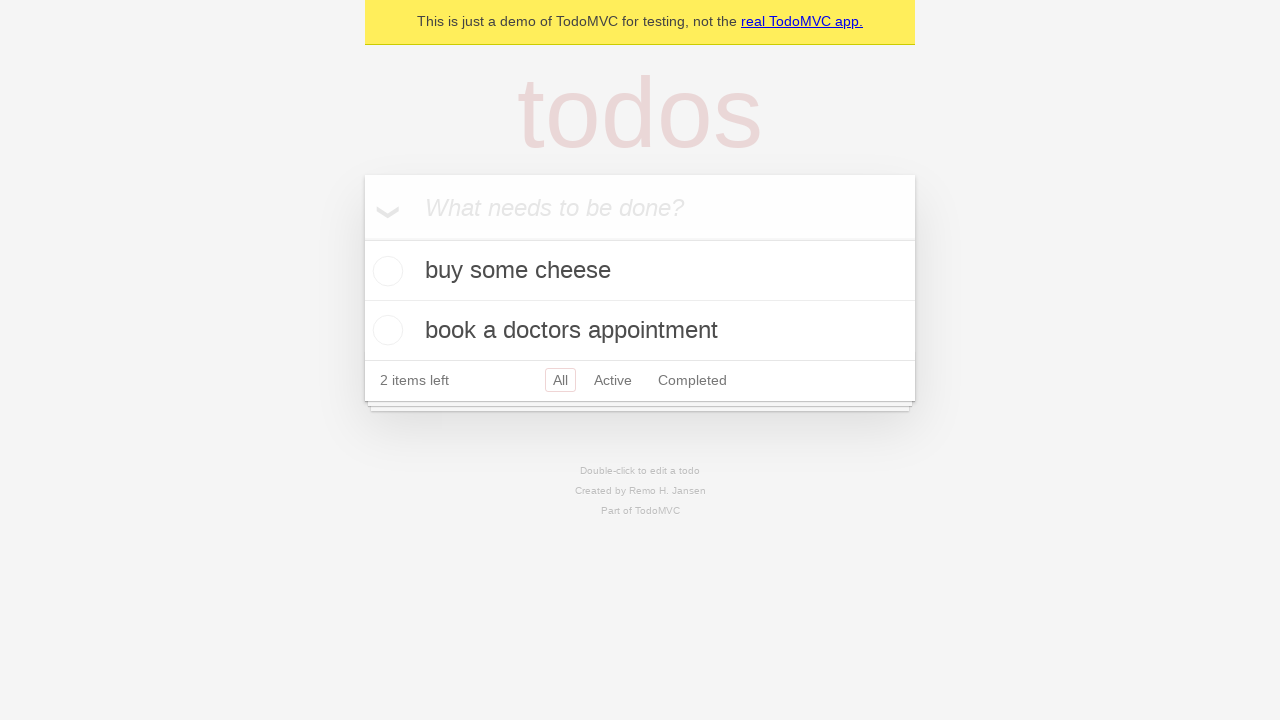

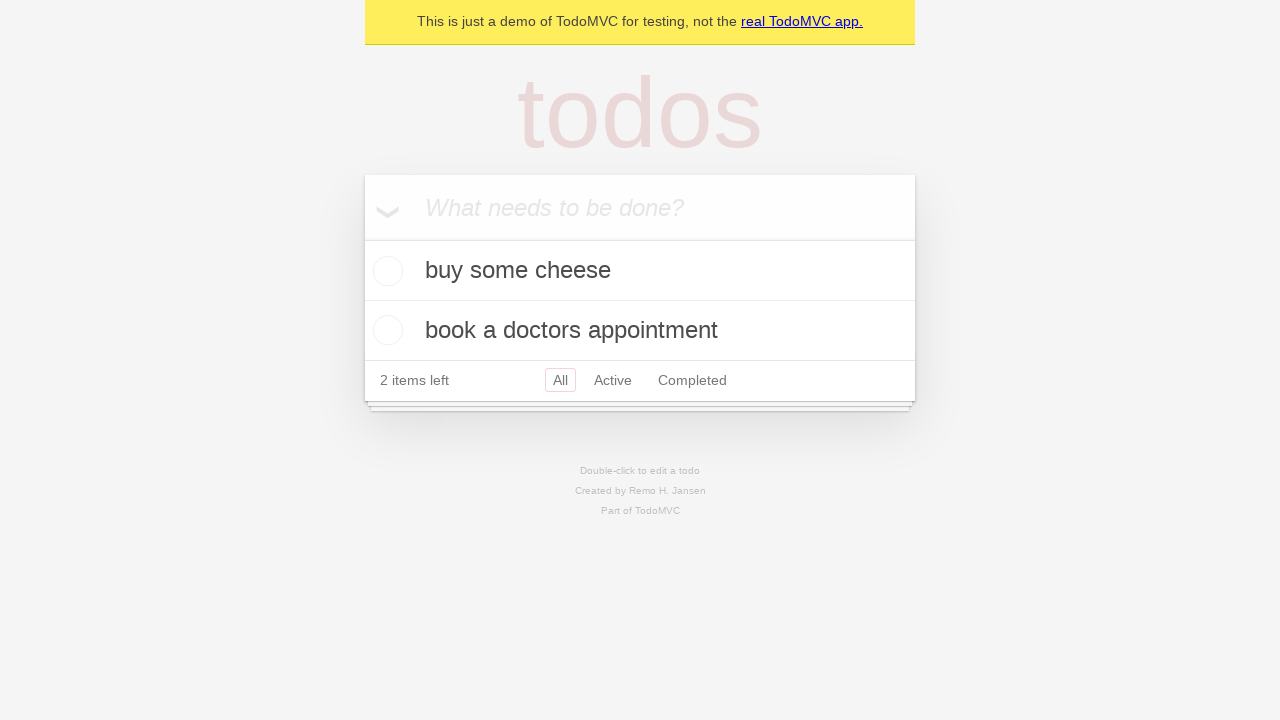